Tests that edits are cancelled when pressing Escape key

Starting URL: https://demo.playwright.dev/todomvc

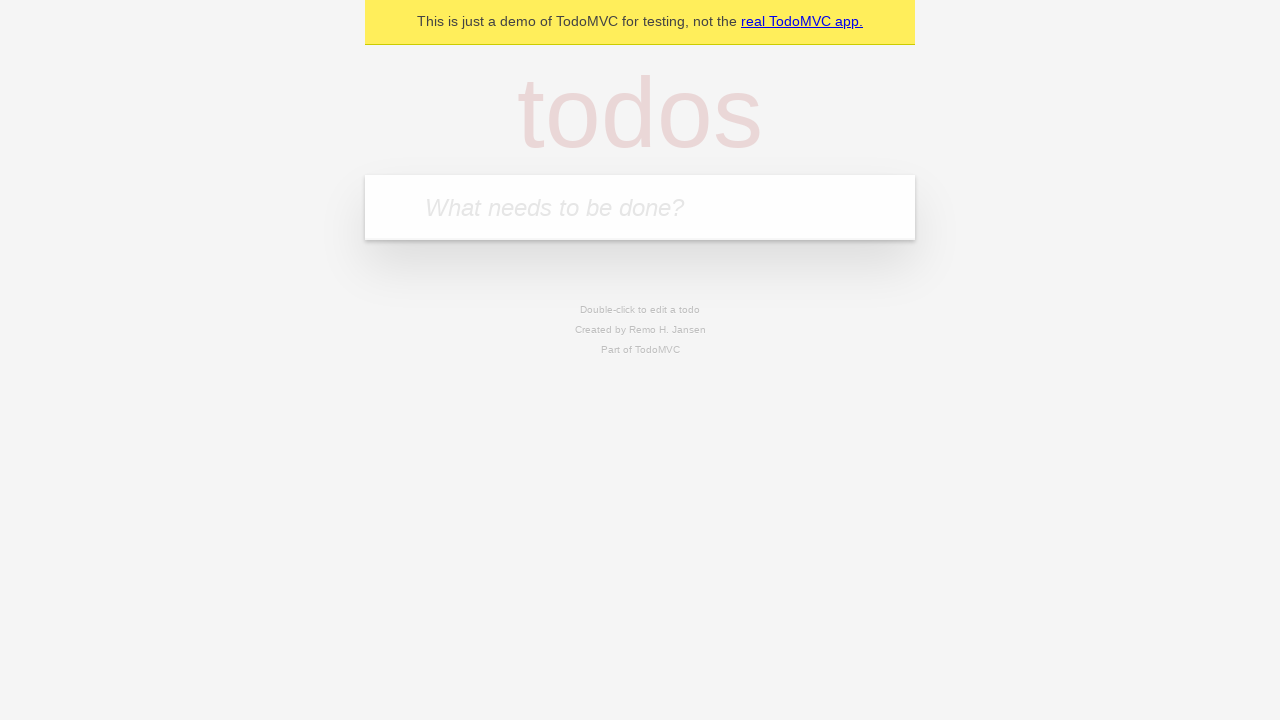

Filled first todo input with 'buy some cheese' on internal:attr=[placeholder="What needs to be done?"i]
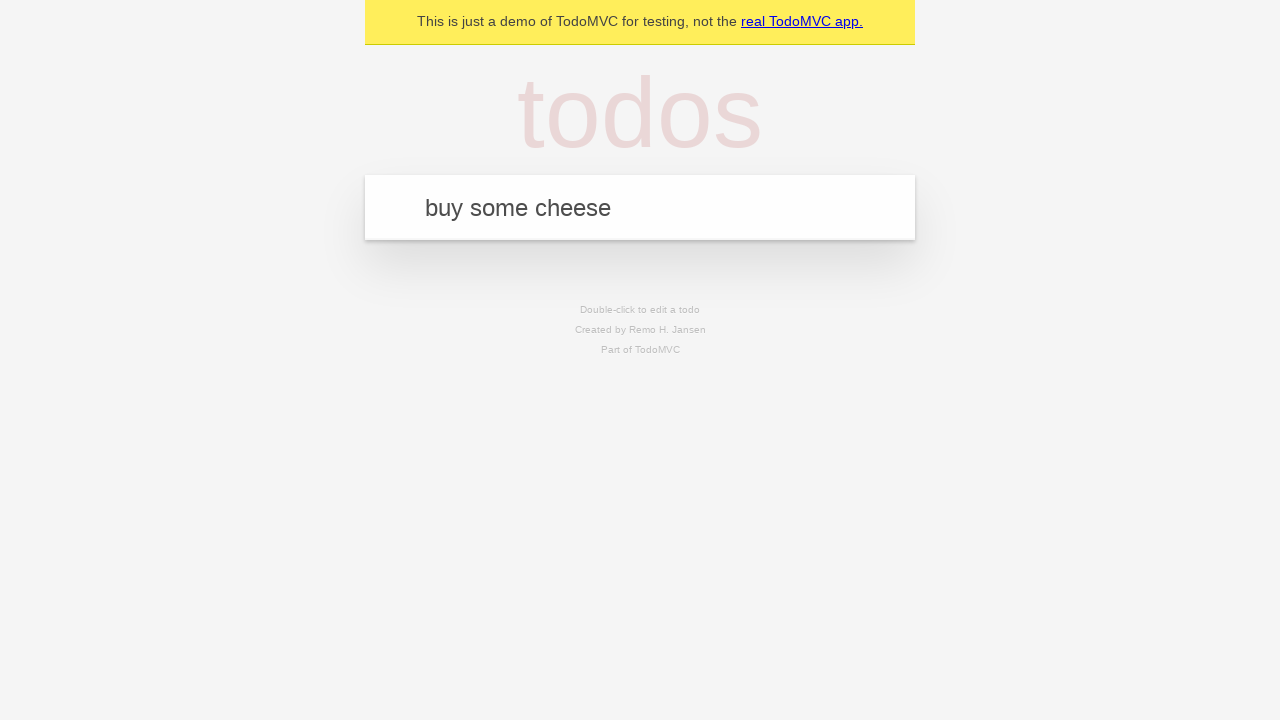

Pressed Enter to create first todo on internal:attr=[placeholder="What needs to be done?"i]
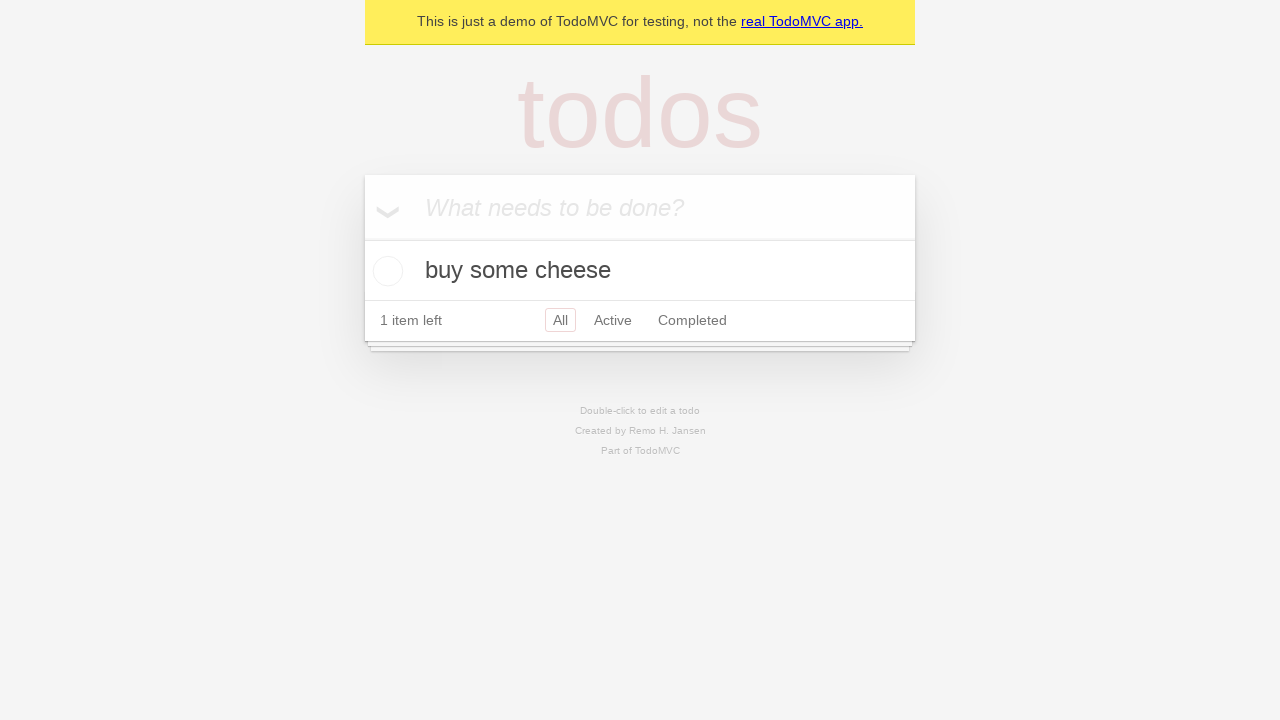

Filled second todo input with 'feed the cat' on internal:attr=[placeholder="What needs to be done?"i]
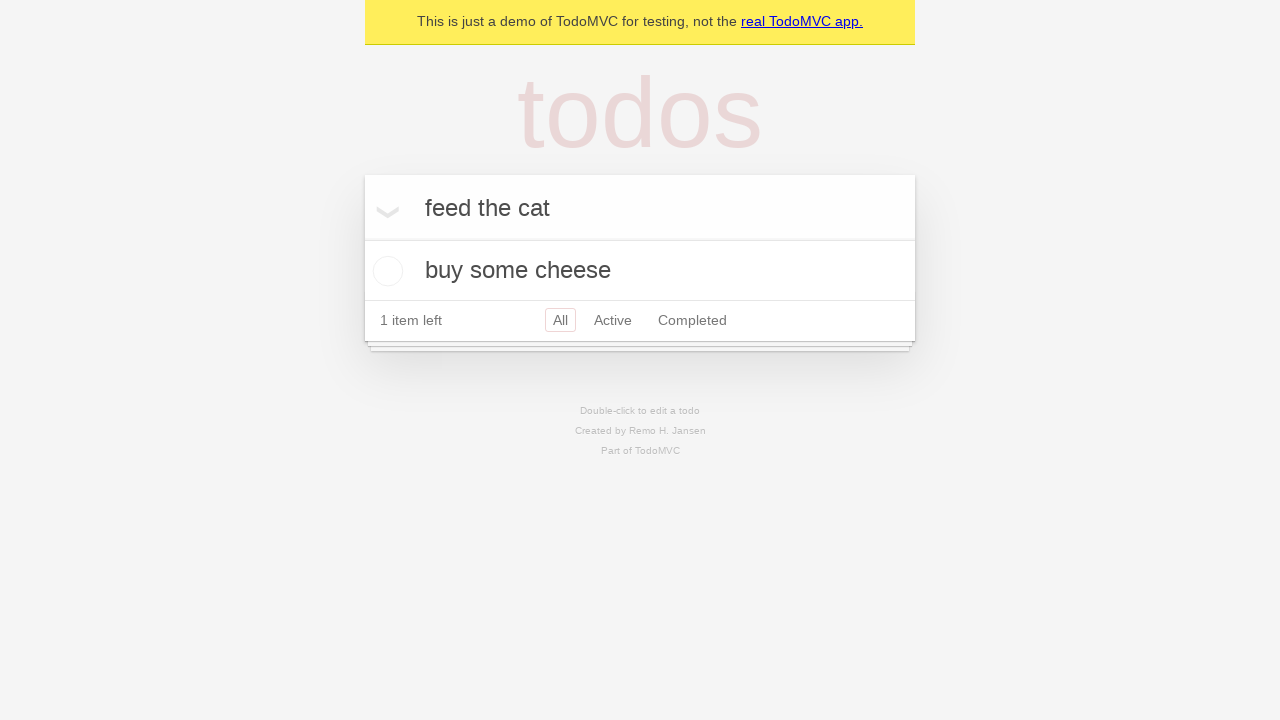

Pressed Enter to create second todo on internal:attr=[placeholder="What needs to be done?"i]
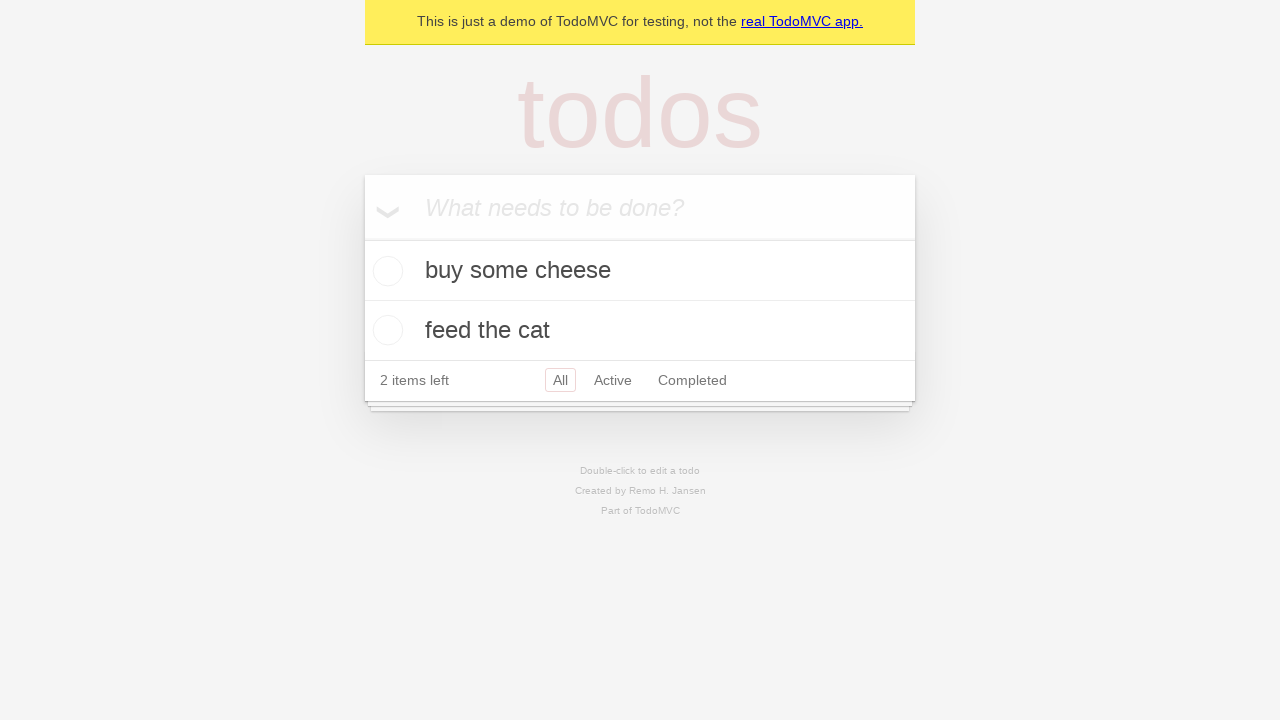

Filled third todo input with 'book a doctors appointment' on internal:attr=[placeholder="What needs to be done?"i]
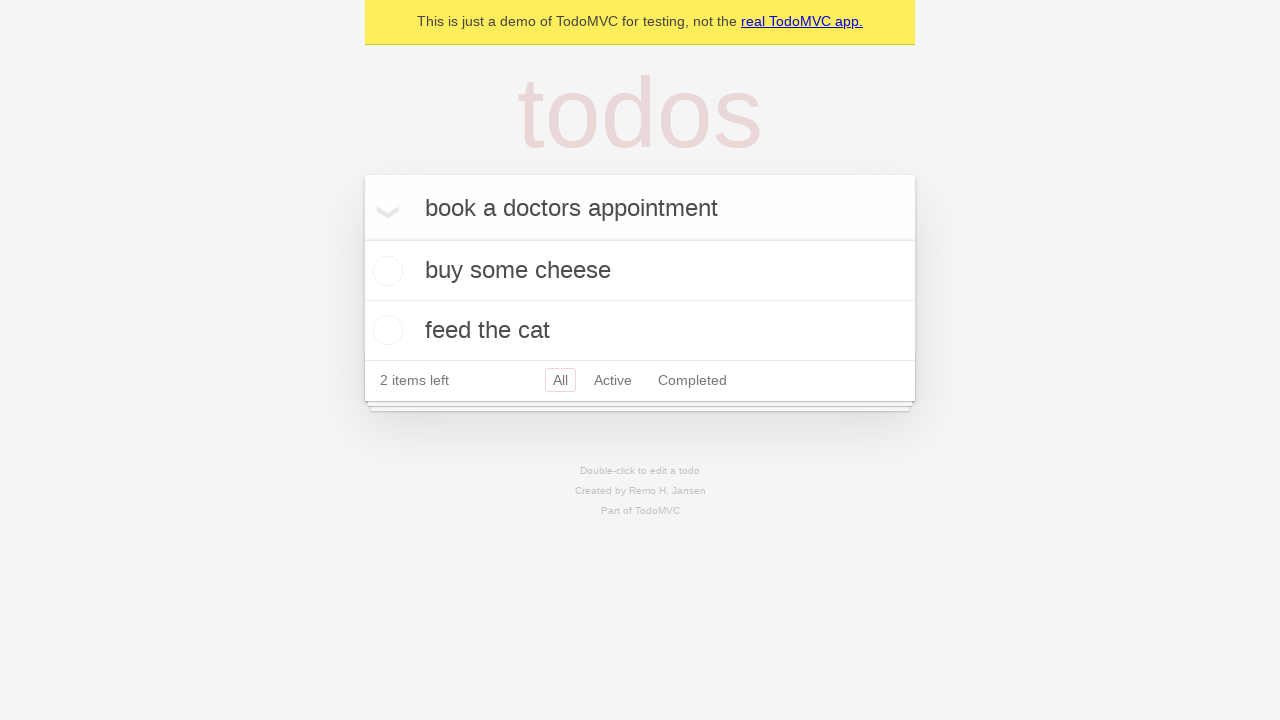

Pressed Enter to create third todo on internal:attr=[placeholder="What needs to be done?"i]
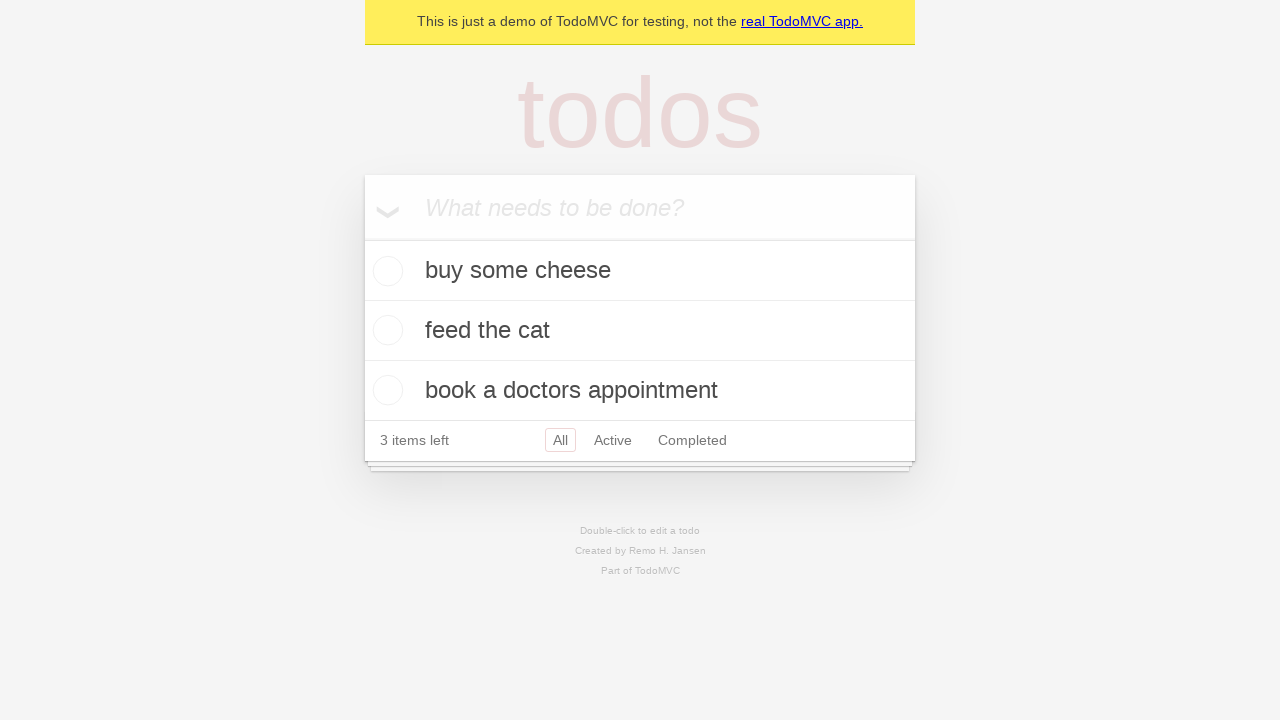

Located all todo items
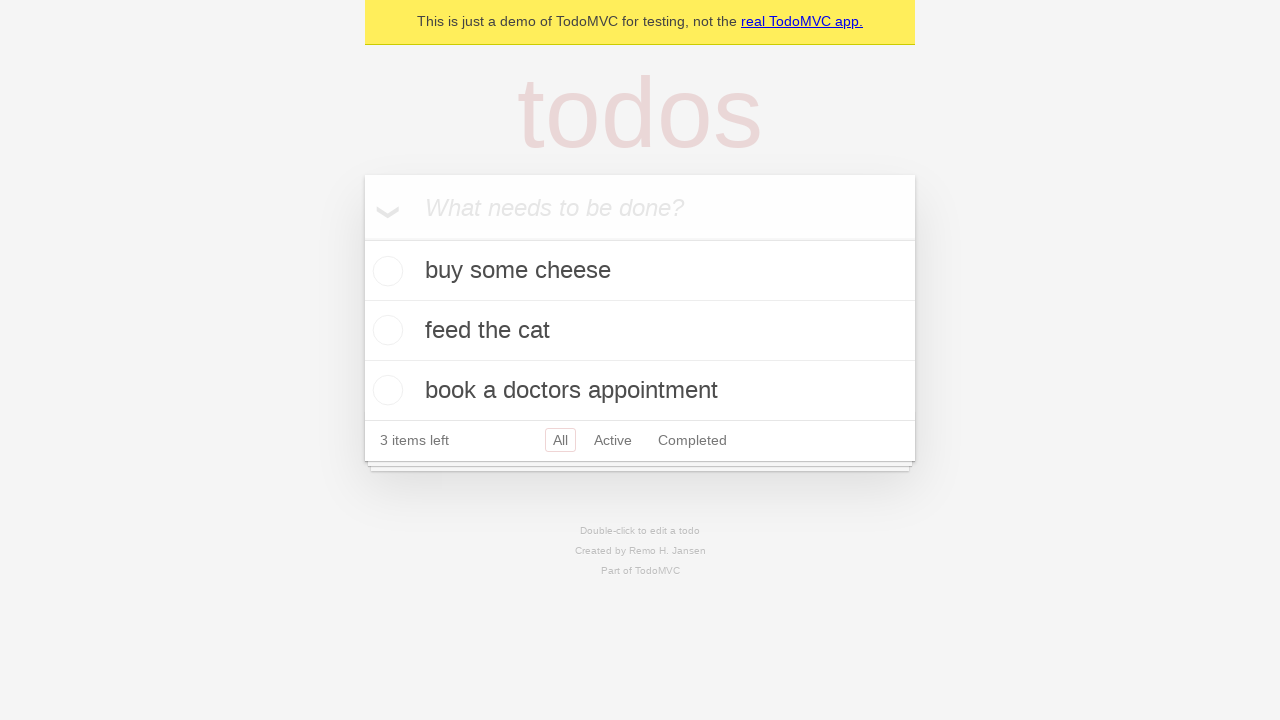

Double-clicked on second todo item to enter edit mode at (640, 331) on internal:testid=[data-testid="todo-item"s] >> nth=1
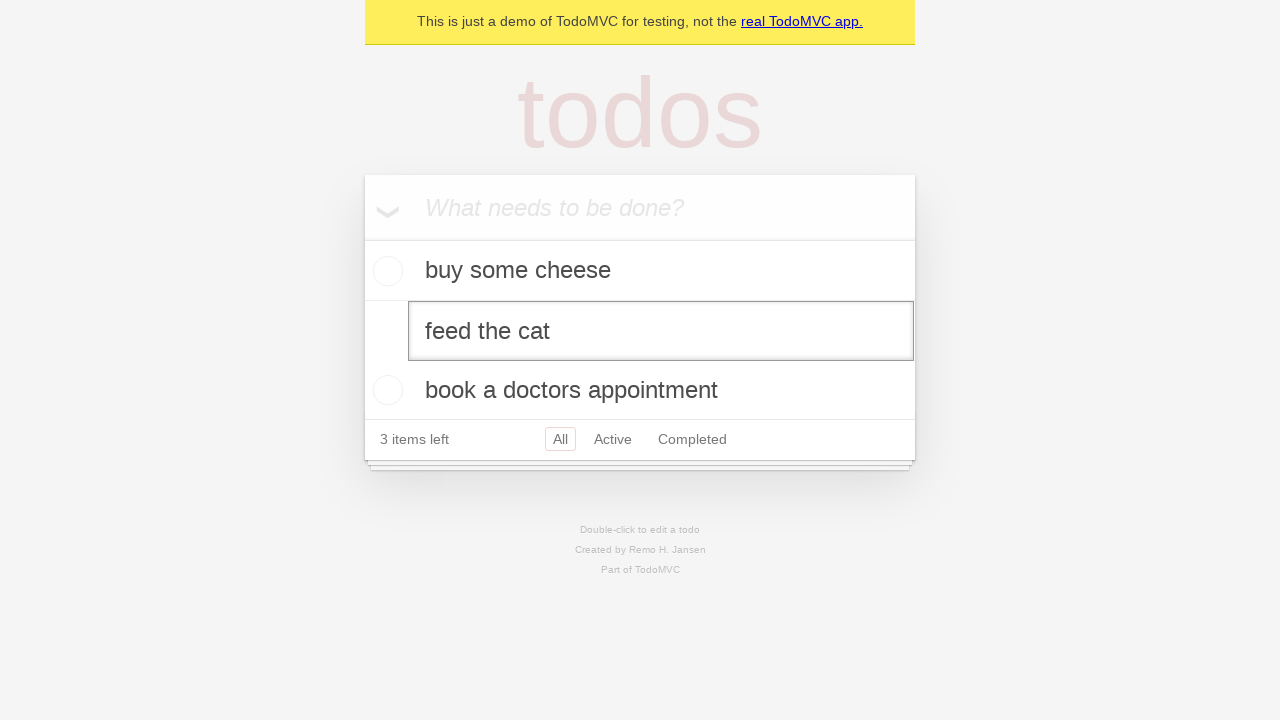

Filled edit textbox with 'buy some sausages' on internal:testid=[data-testid="todo-item"s] >> nth=1 >> internal:role=textbox[nam
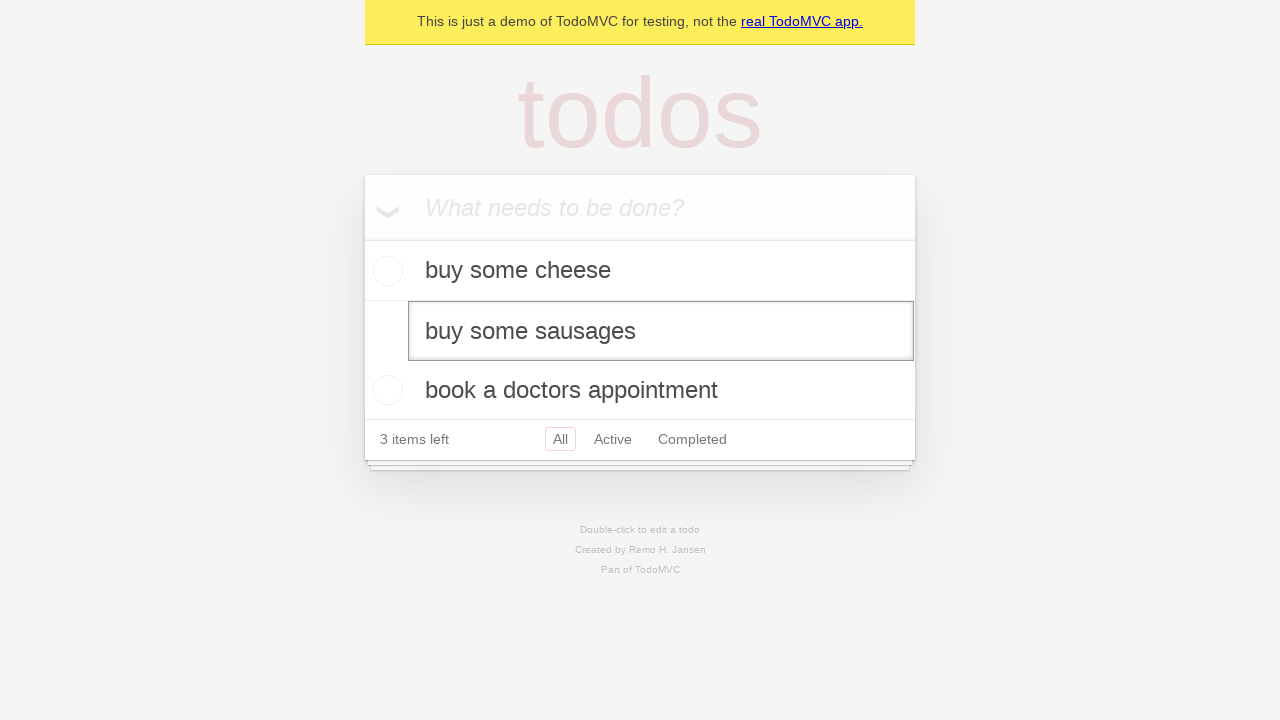

Pressed Escape to cancel edit on internal:testid=[data-testid="todo-item"s] >> nth=1 >> internal:role=textbox[nam
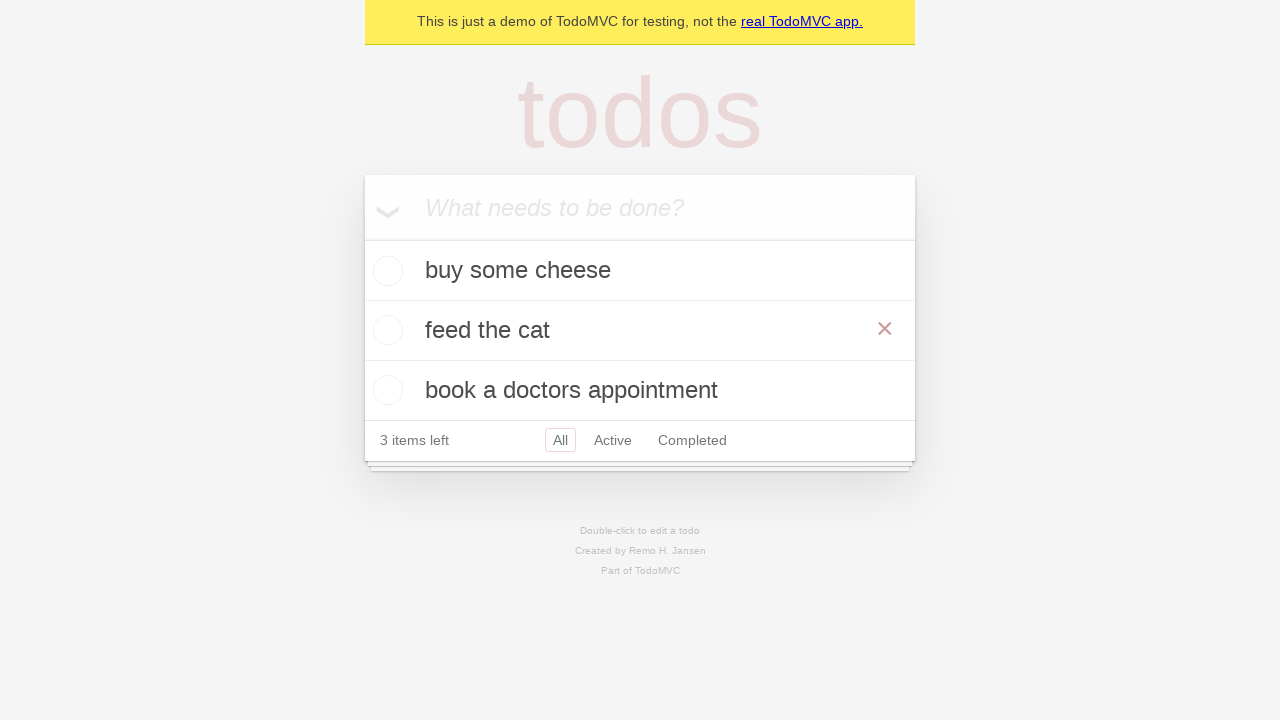

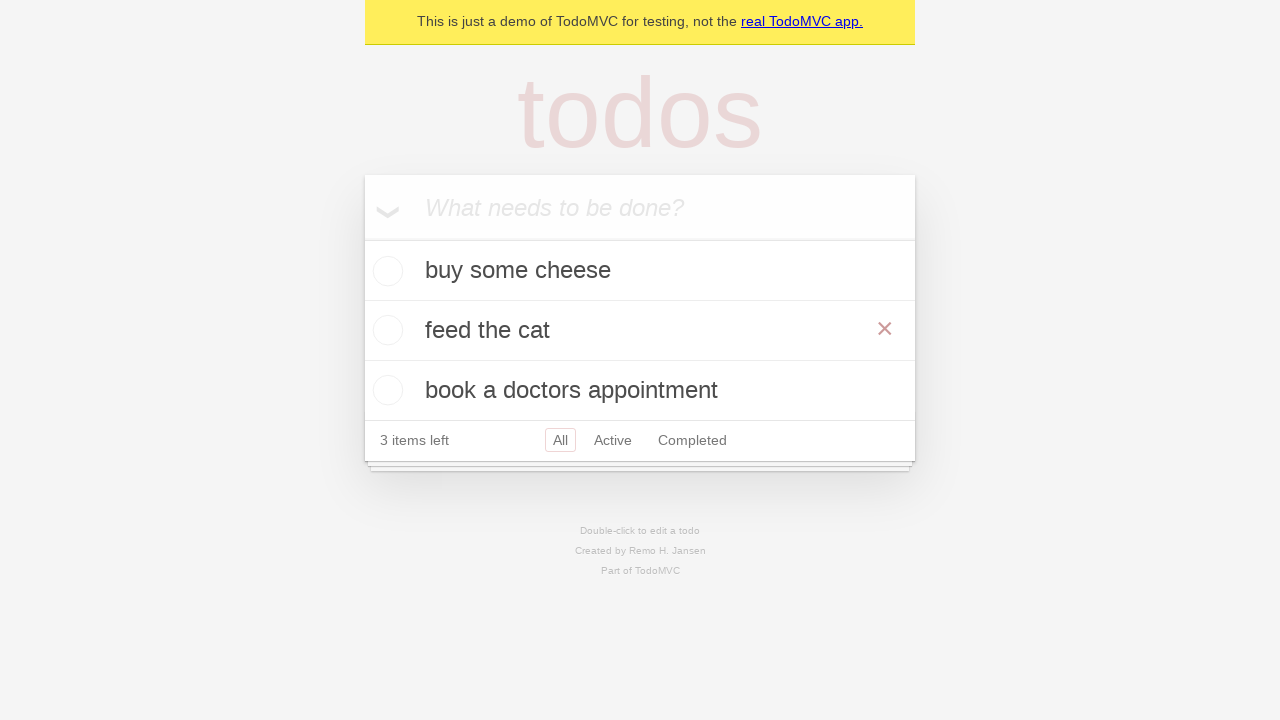